Fills in a demo login form with test credentials and submits it

Starting URL: https://trytestingthis.netlify.app/

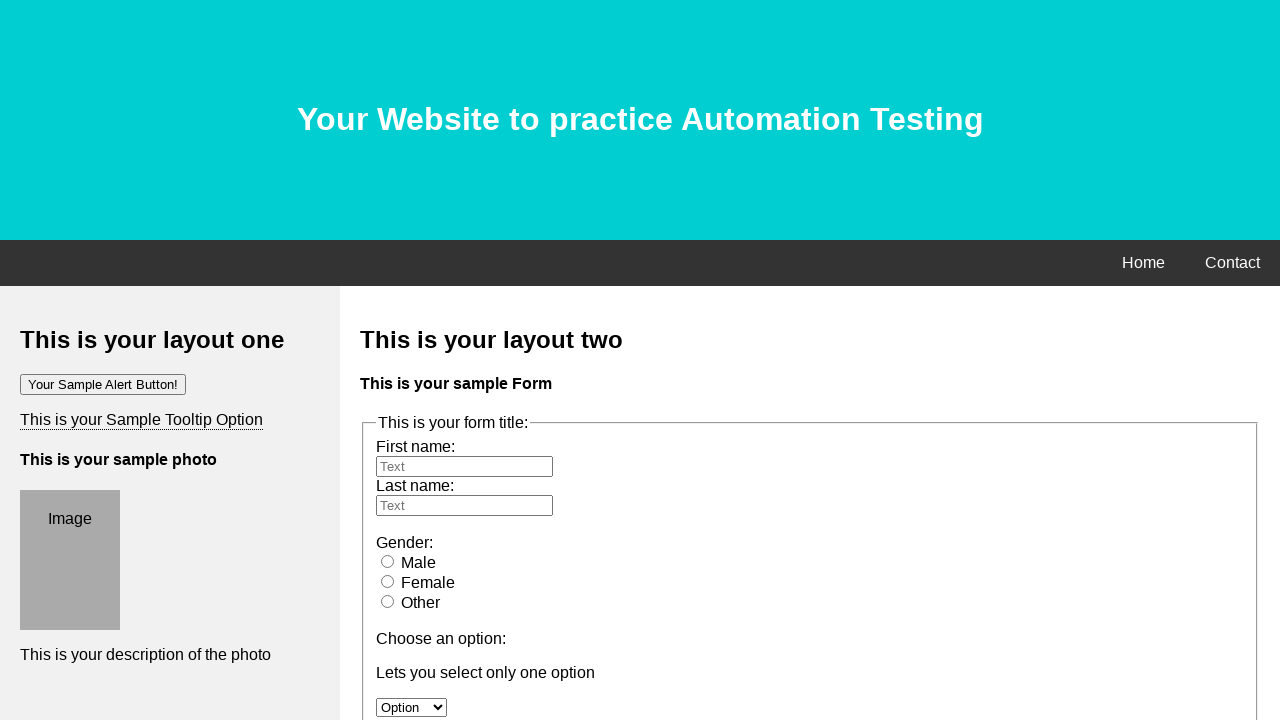

Filled username field with 'test' on xpath=/html/body/div[3]/div[1]/fieldset/form/div/input[1]
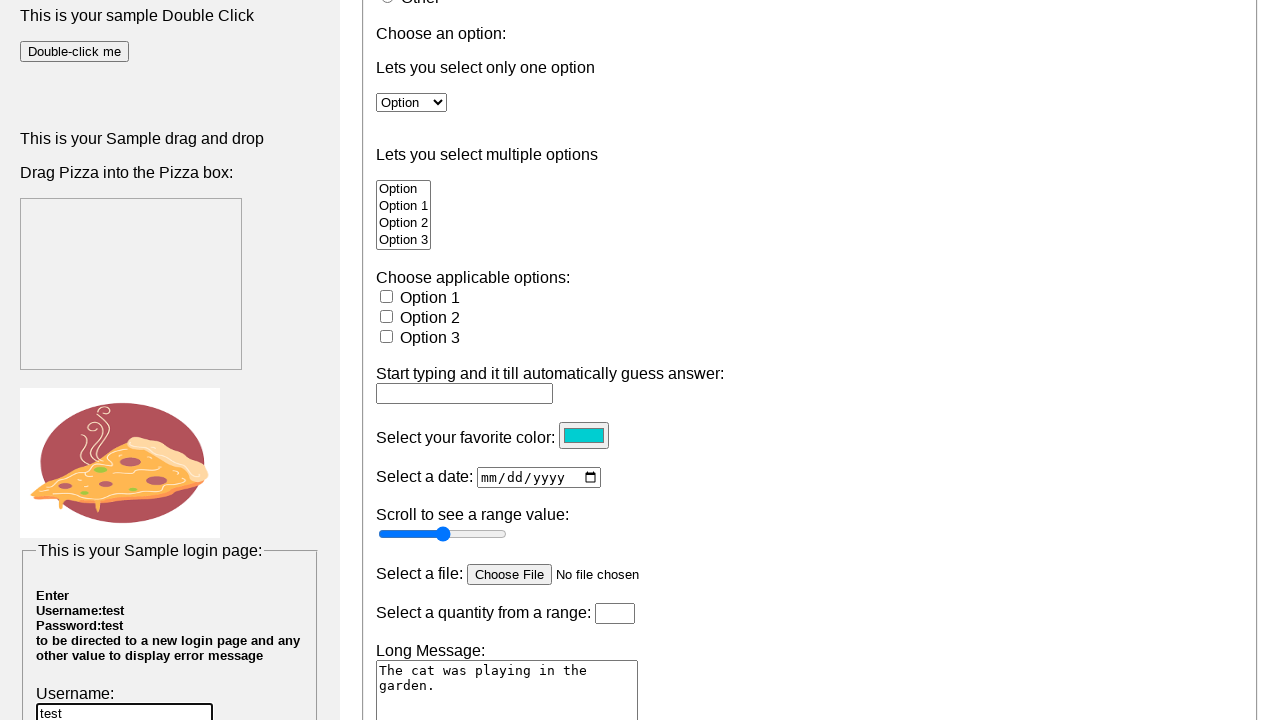

Filled password field with 'test' on xpath=/html/body/div[3]/div[1]/fieldset/form/div/input[2]
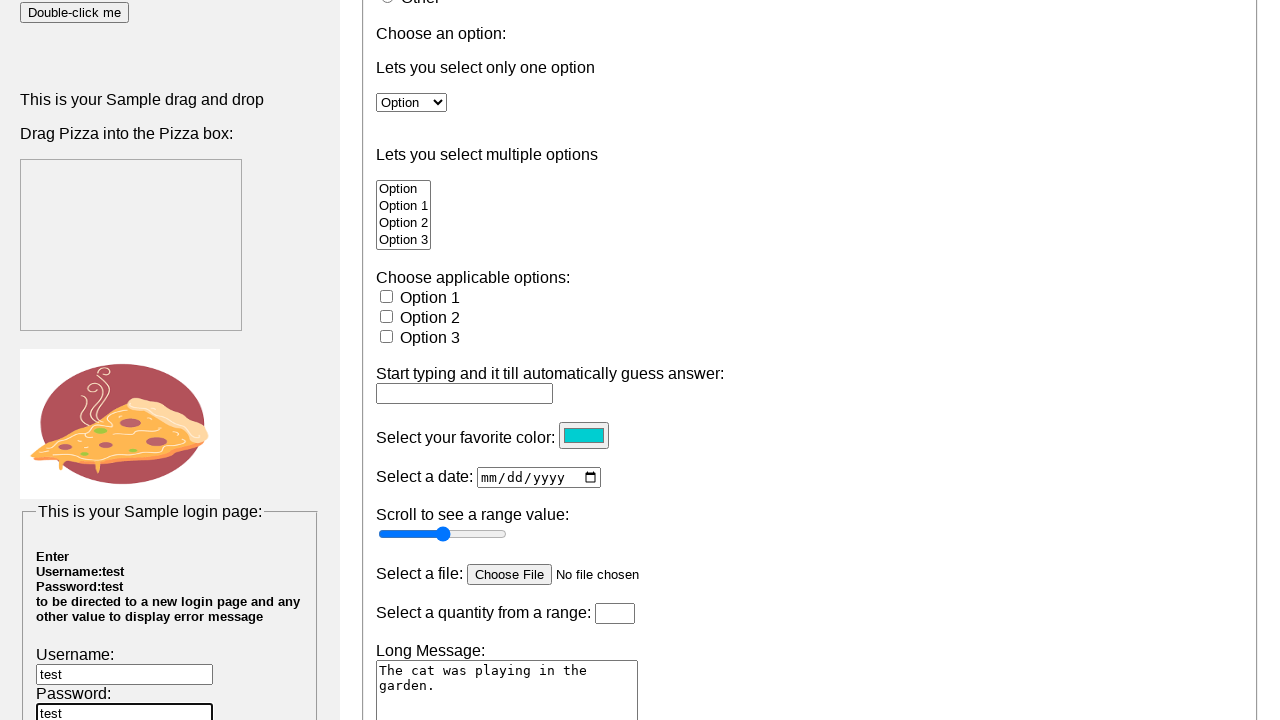

Clicked submit button to log in at (60, 679) on xpath=/html/body/div[3]/div[1]/fieldset/form/div/input[3]
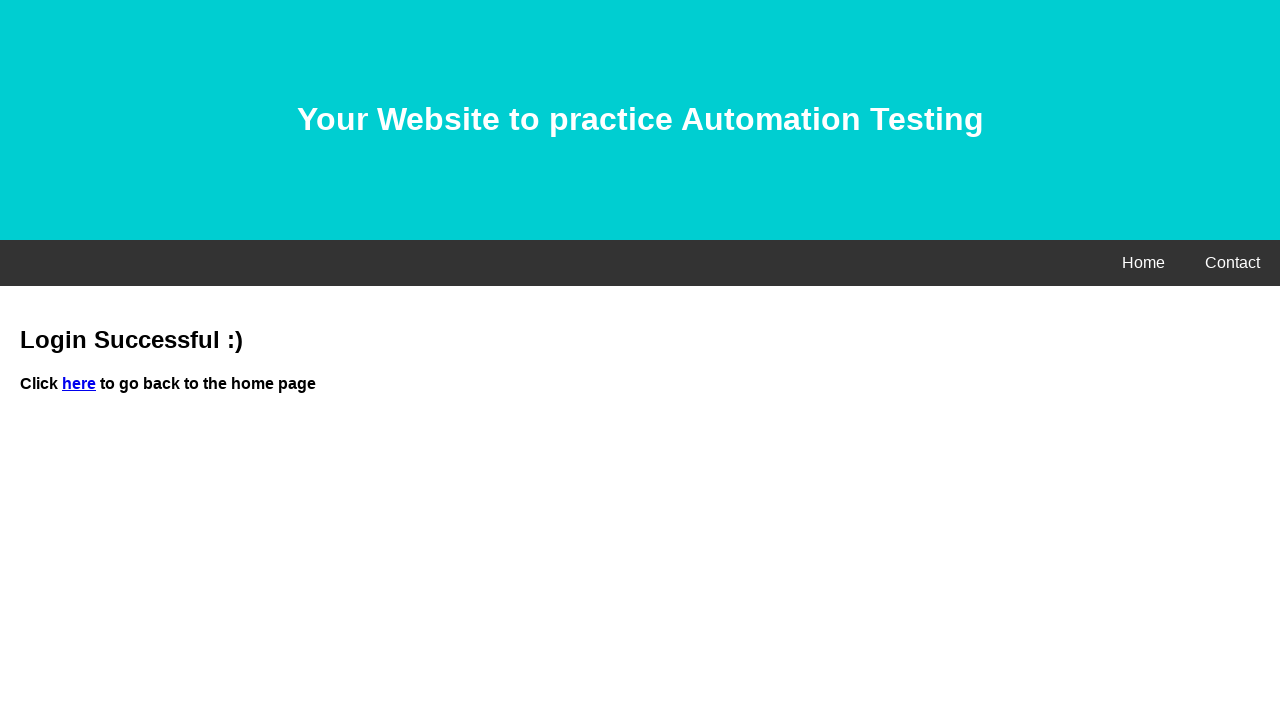

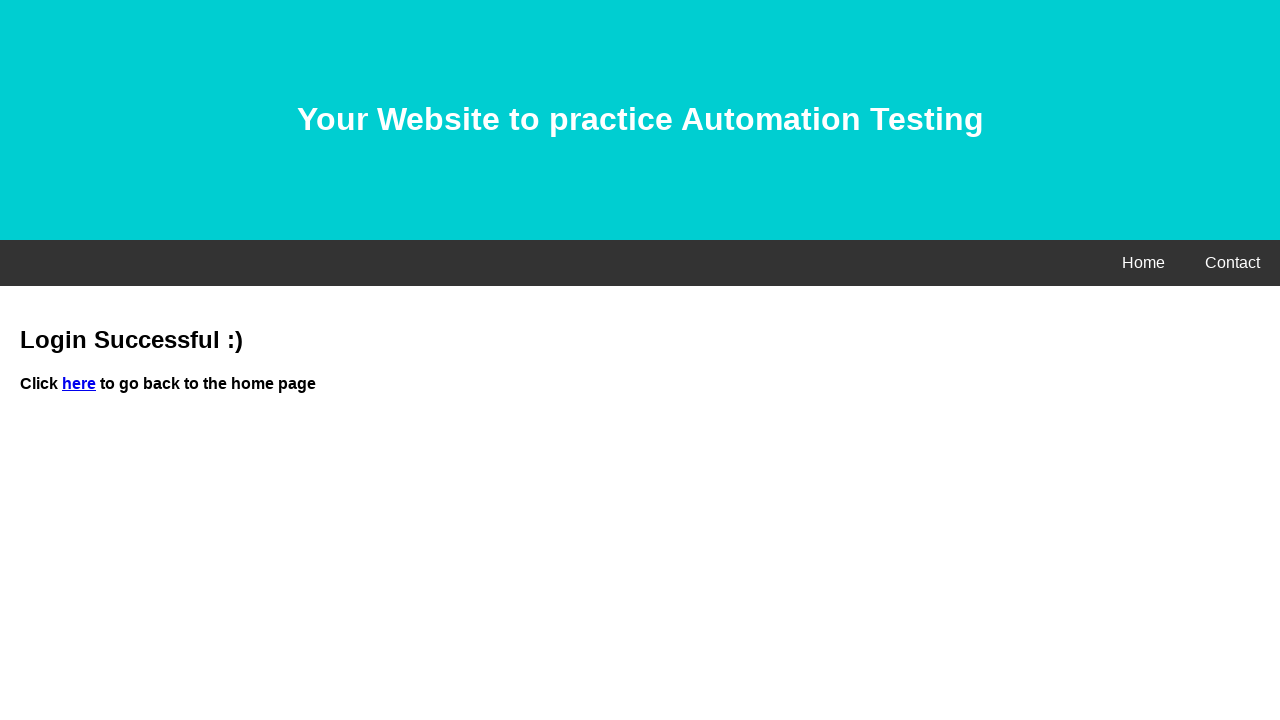